Tests adding two items to the shopping cart

Starting URL: https://www.demoblaze.com/index.html

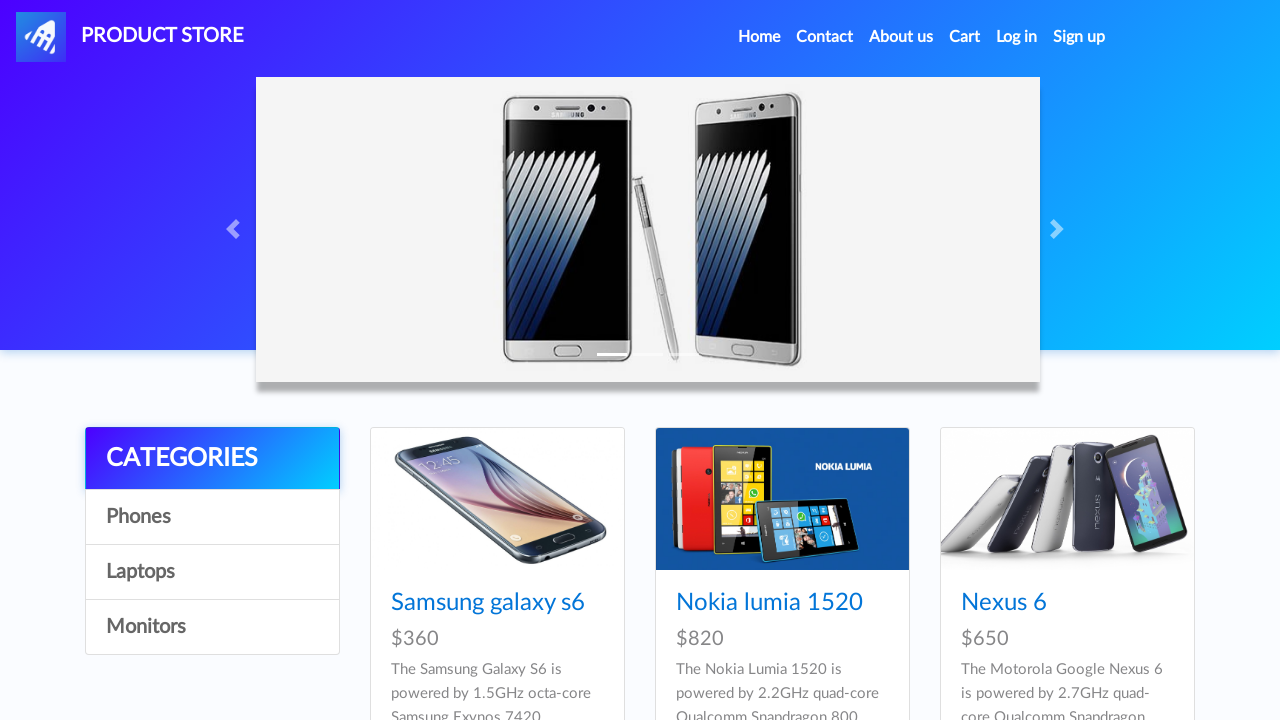

Clicked on Samsung Galaxy s6 product at (488, 603) on text=Samsung galaxy s6
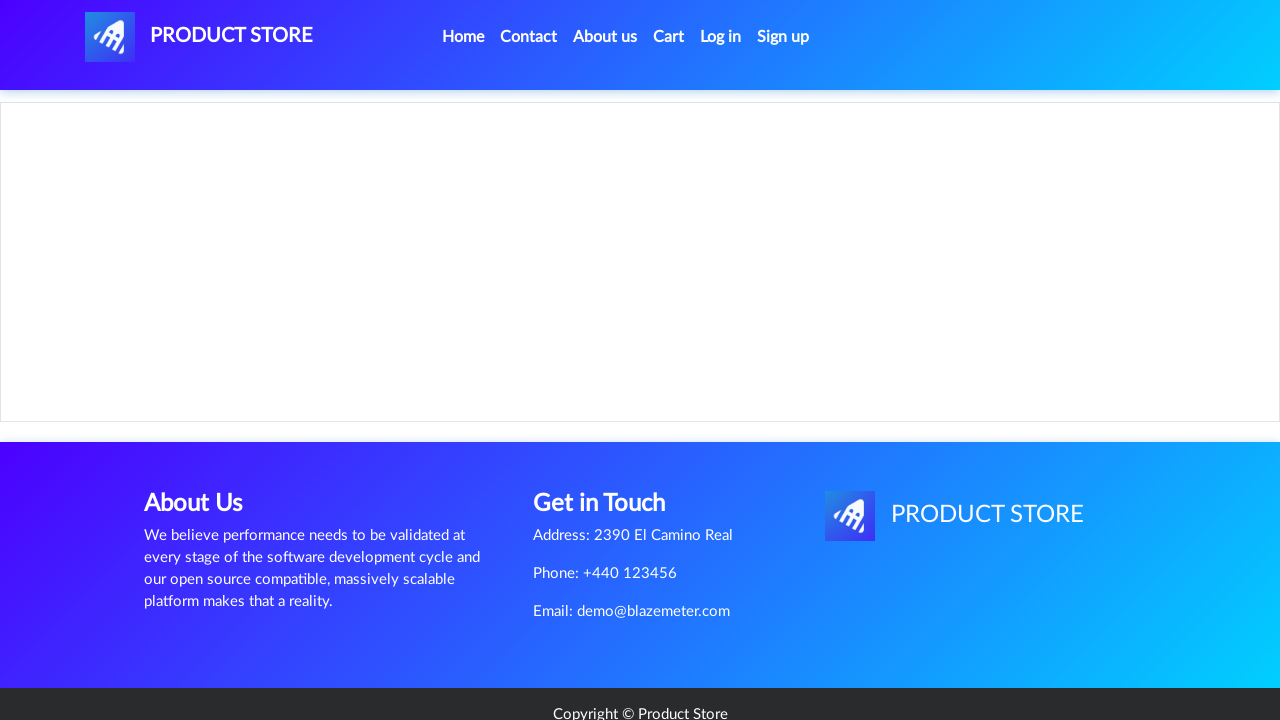

Clicked add to cart button for Samsung Galaxy s6 at (610, 440) on xpath=/html/body/div[5]/div/div[2]/div[2]/div/a
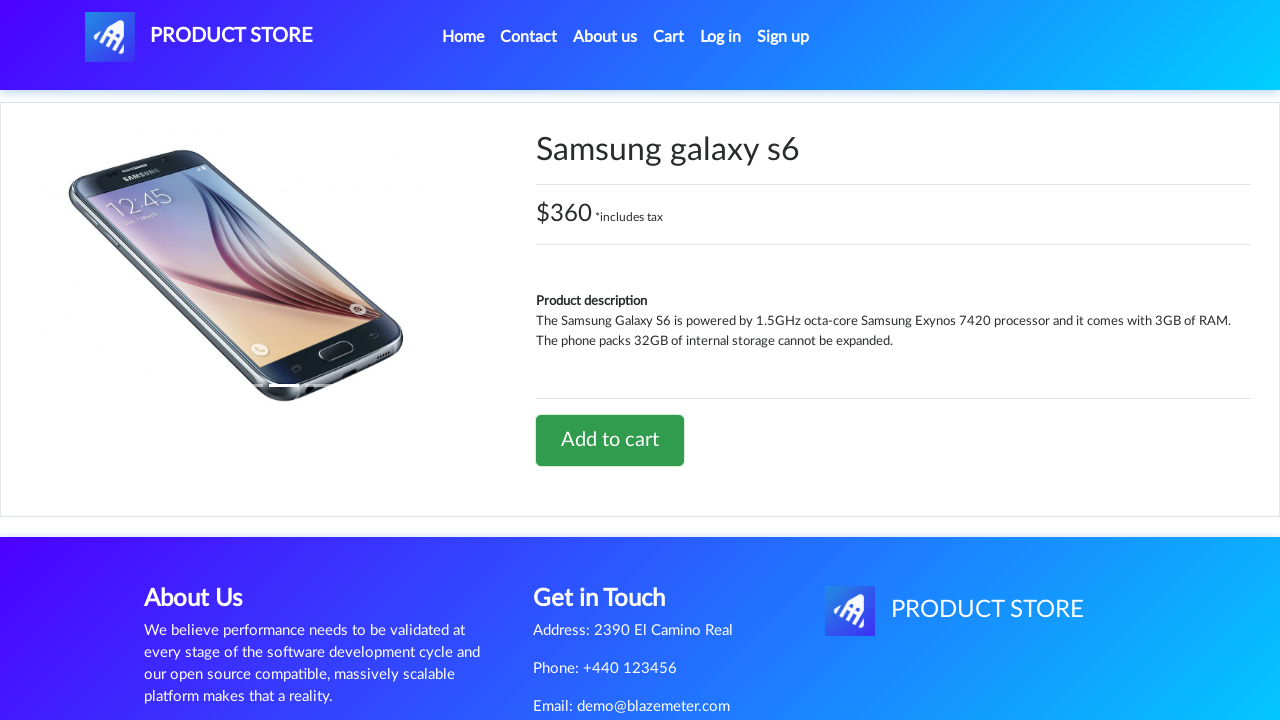

Accepted alert dialog confirming item added to cart
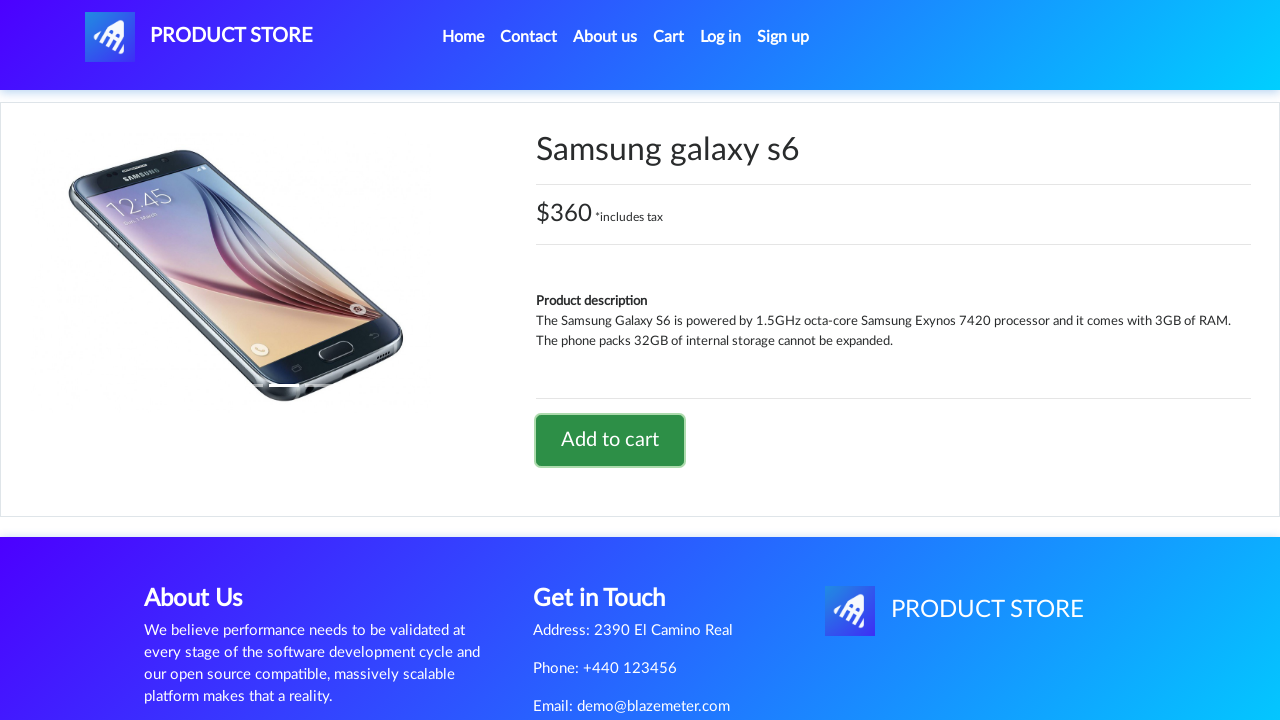

Clicked home button to return to product listing at (463, 37) on css=li.nav-item:nth-child(1) > a:nth-child(1)
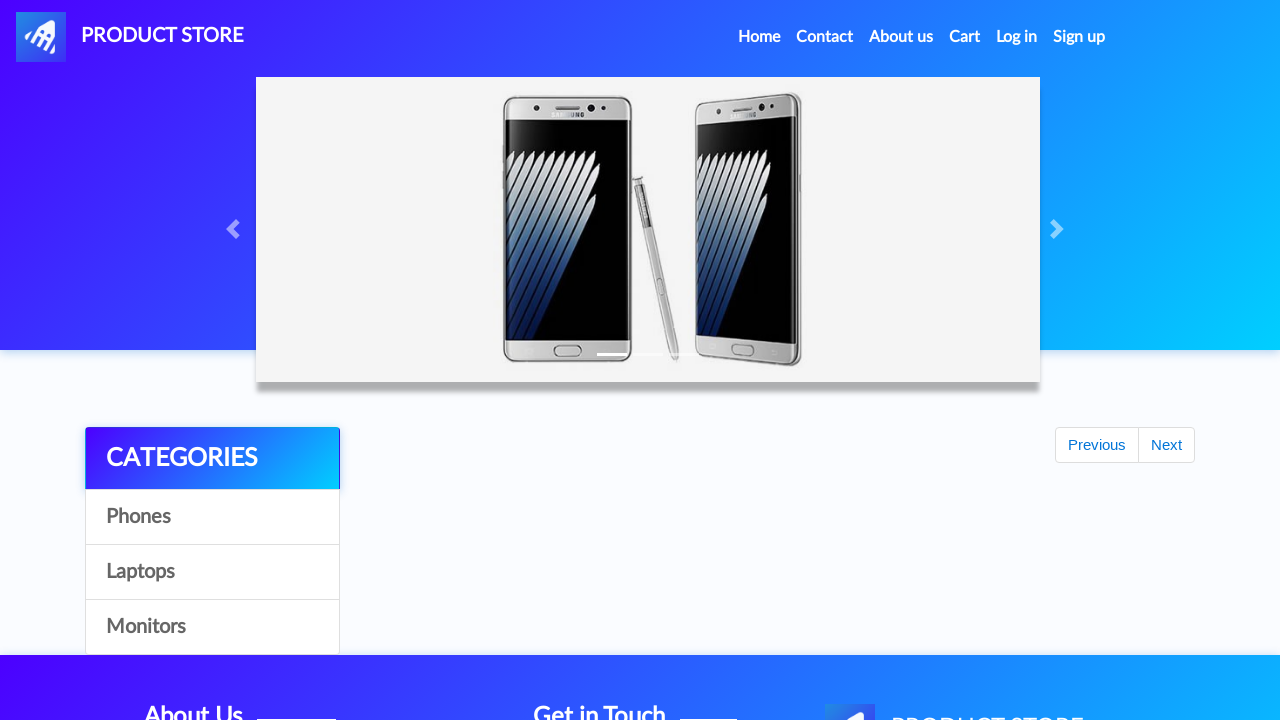

Clicked on Nokia Lumia 1520 product at (769, 603) on text=Nokia lumia 1520
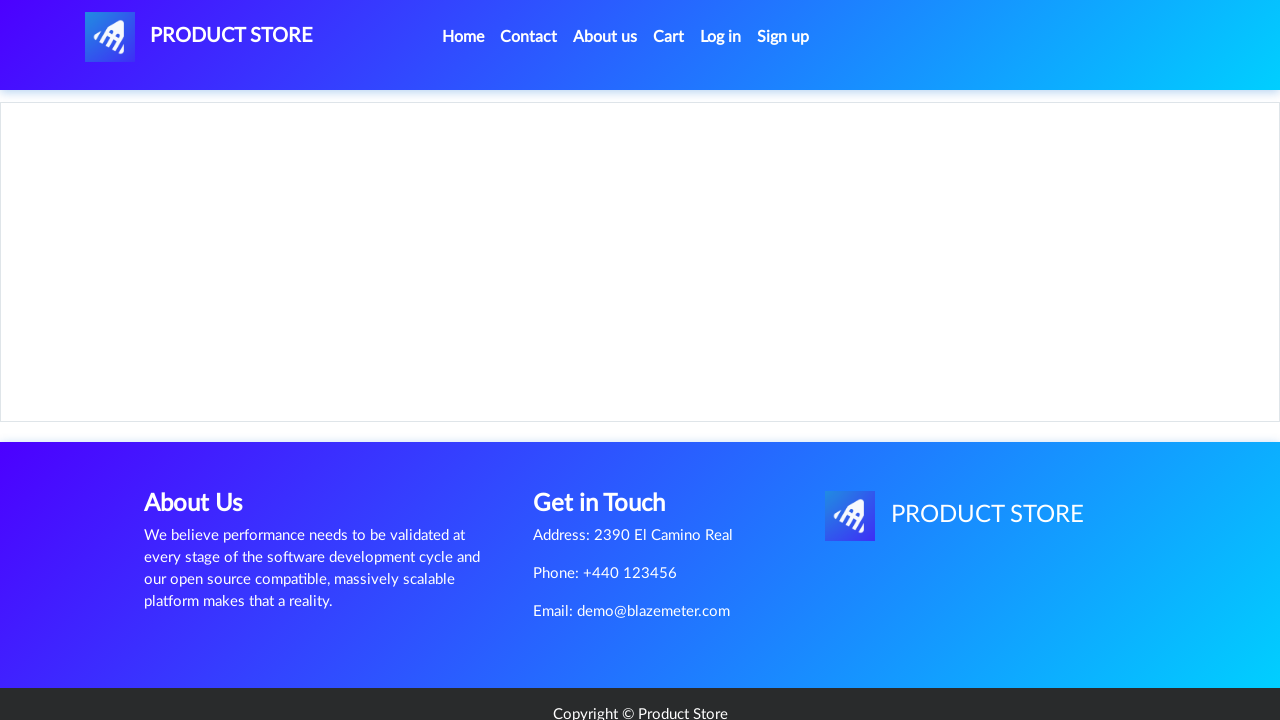

Clicked add to cart button for Nokia Lumia 1520 at (610, 440) on xpath=/html/body/div[5]/div/div[2]/div[2]/div/a
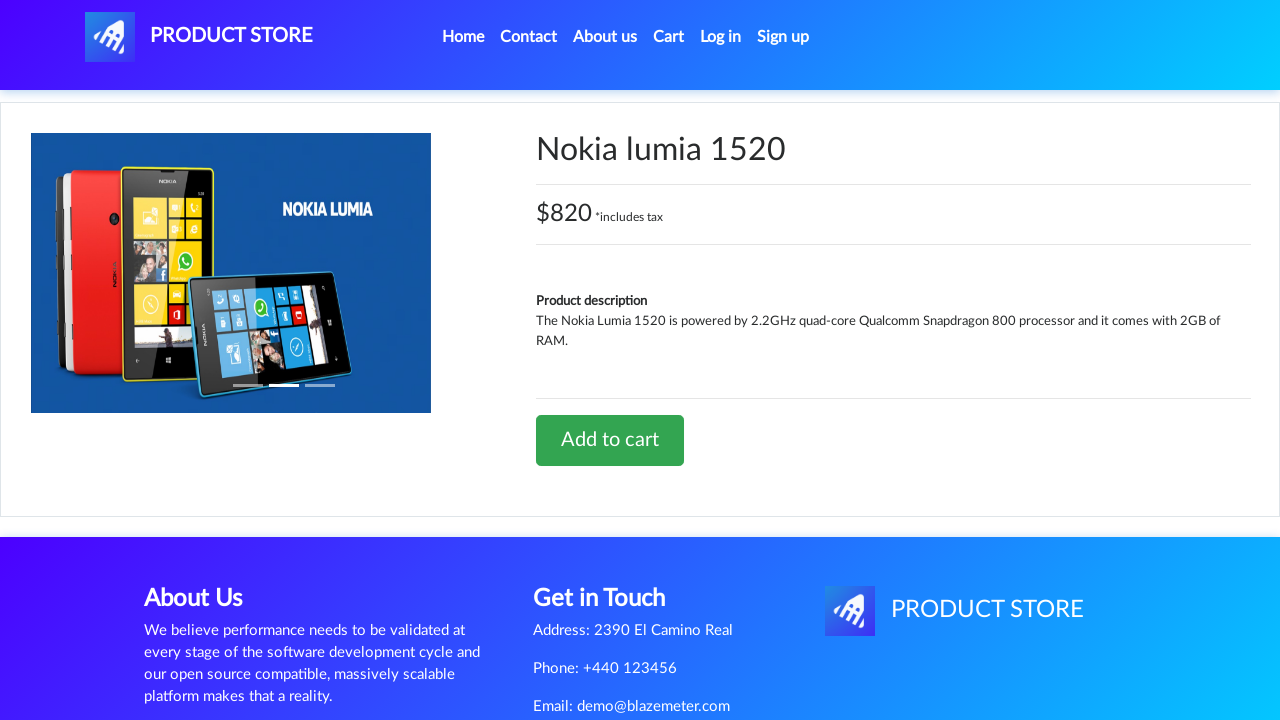

Accepted alert dialog confirming second item added to cart
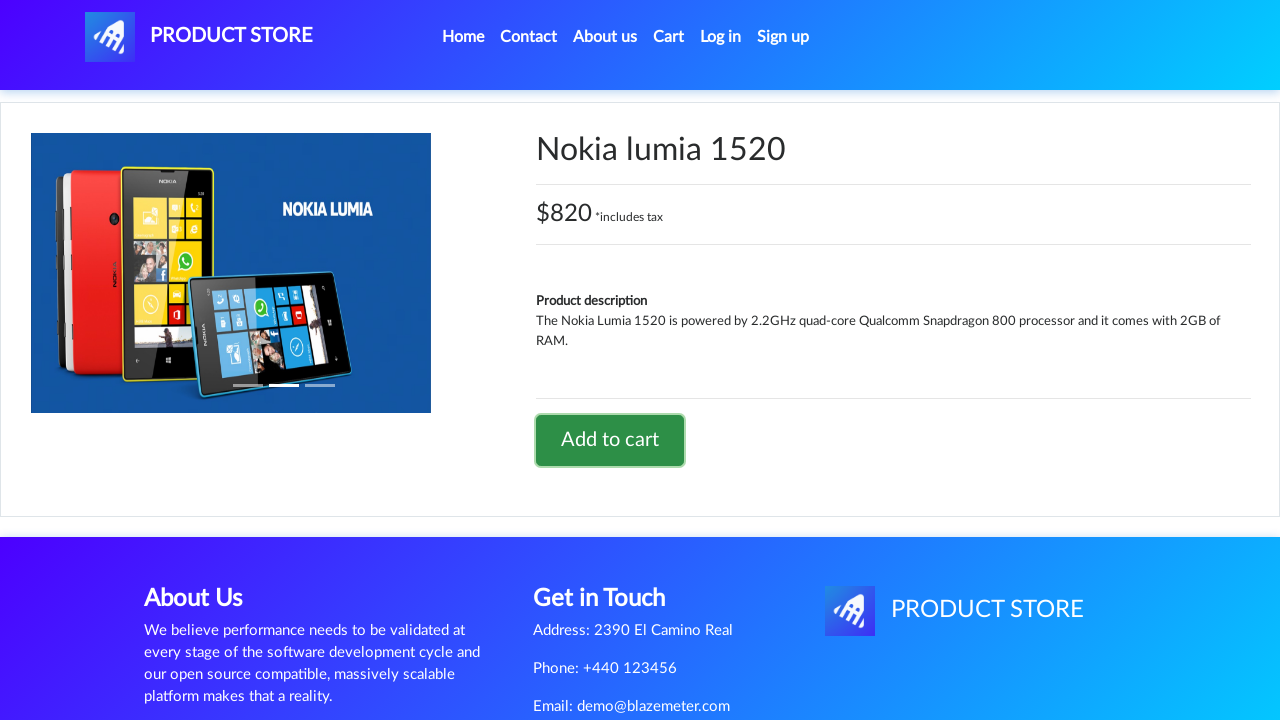

Clicked cart button to view shopping cart at (669, 37) on #cartur
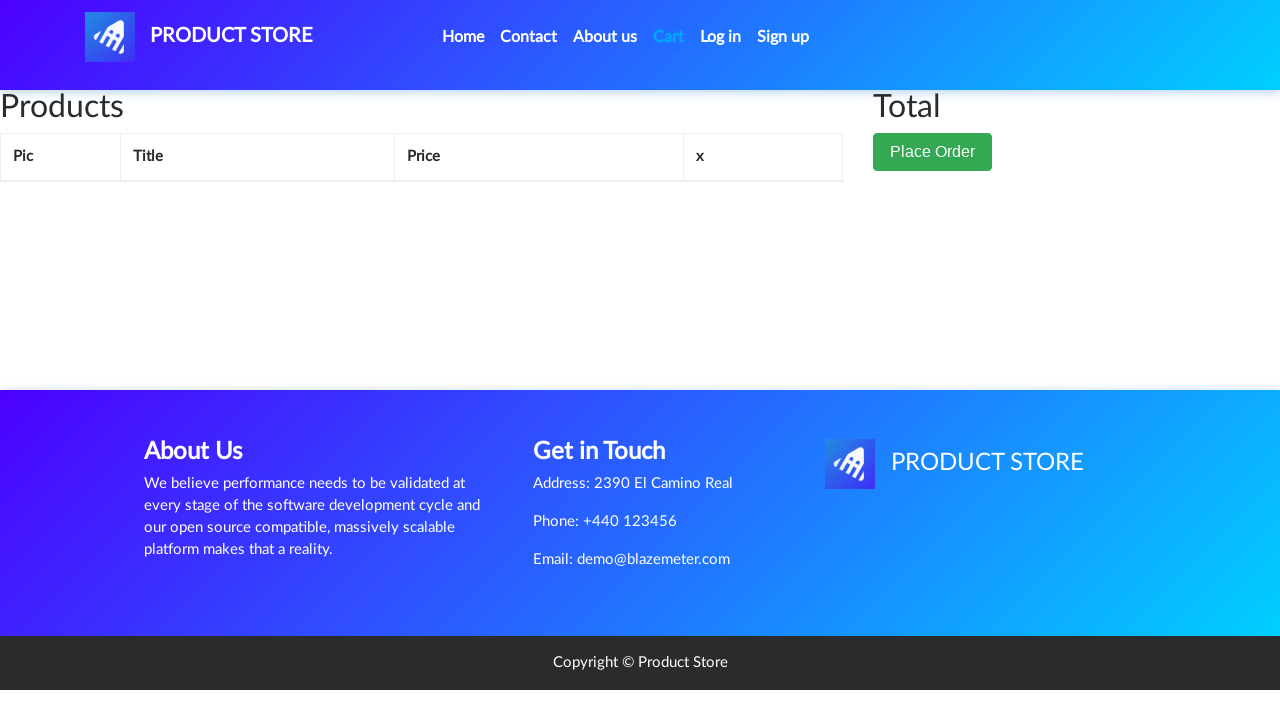

Cart items successfully loaded
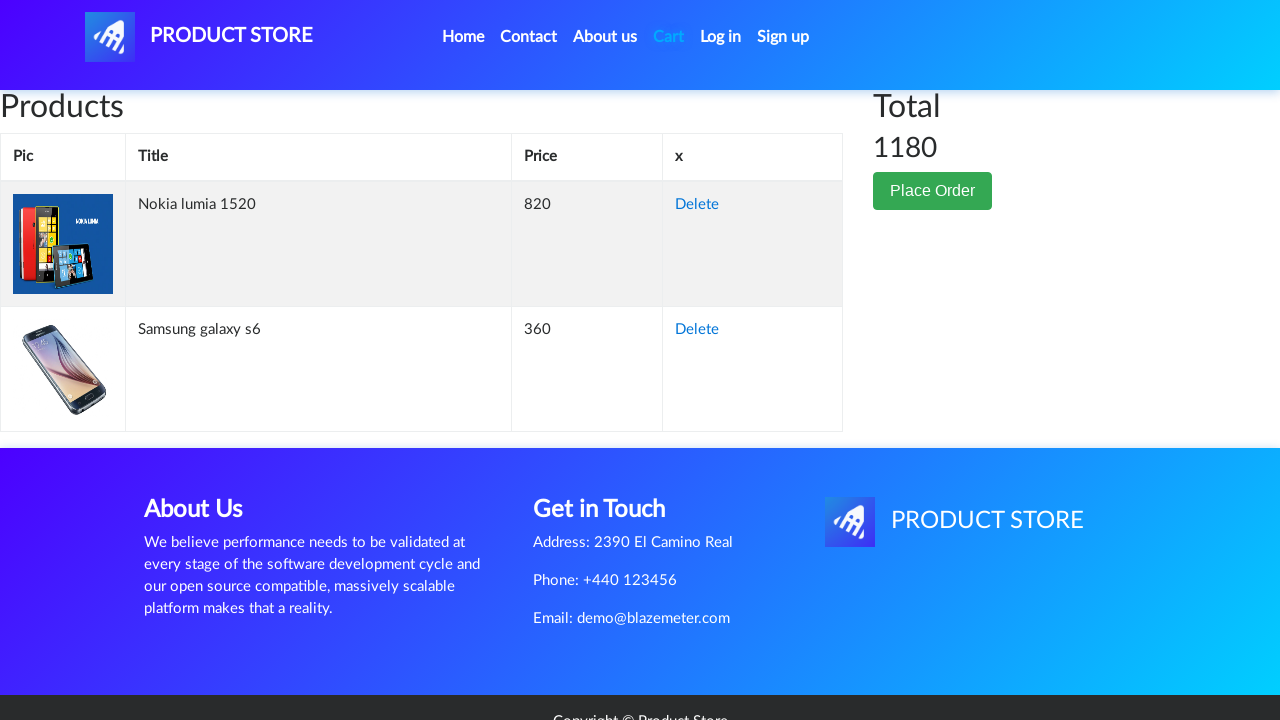

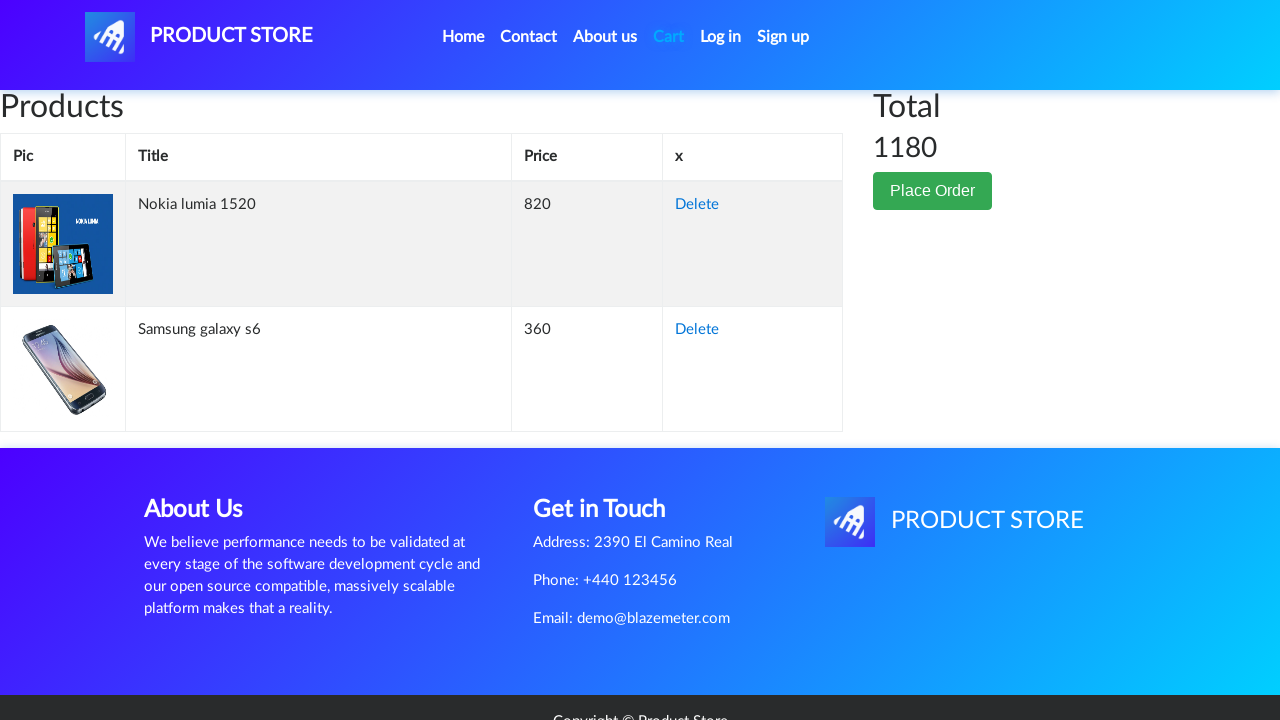